Tests loading of images on a page by waiting for and verifying that a specific image element is present

Starting URL: https://bonigarcia.dev/selenium-webdriver-java/loading-images.html

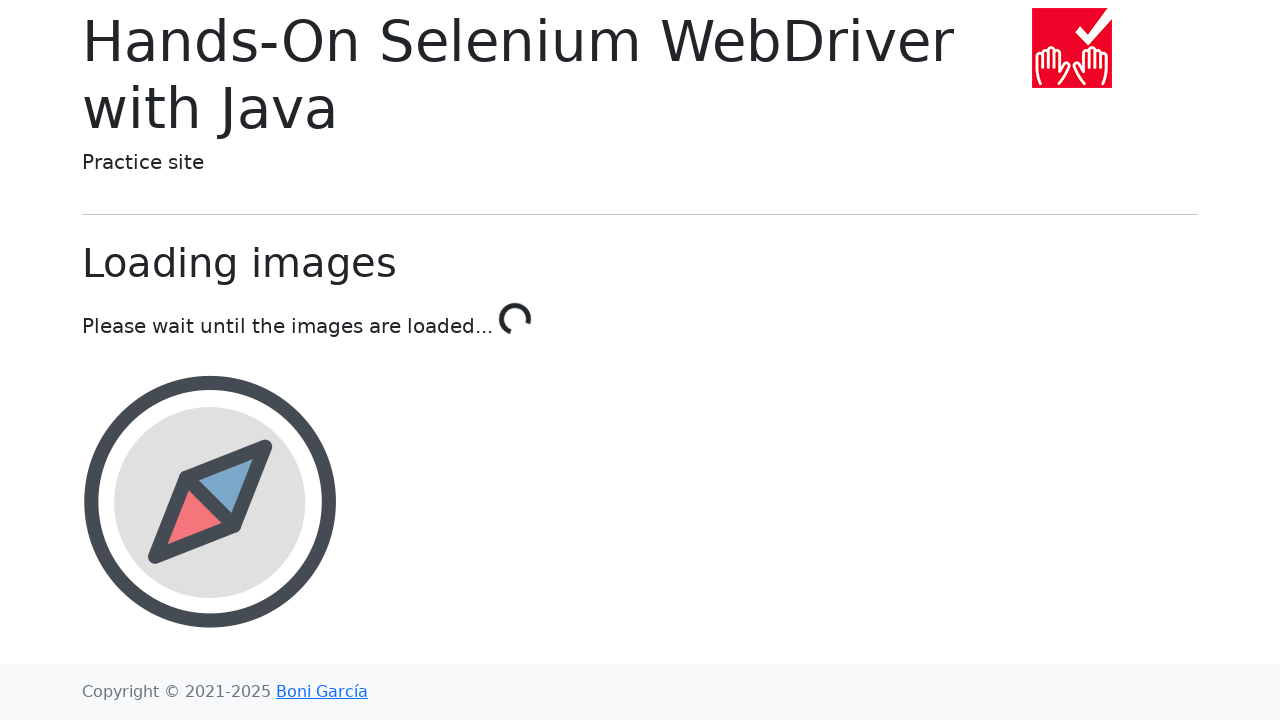

Waited for award image to load and verified it's present
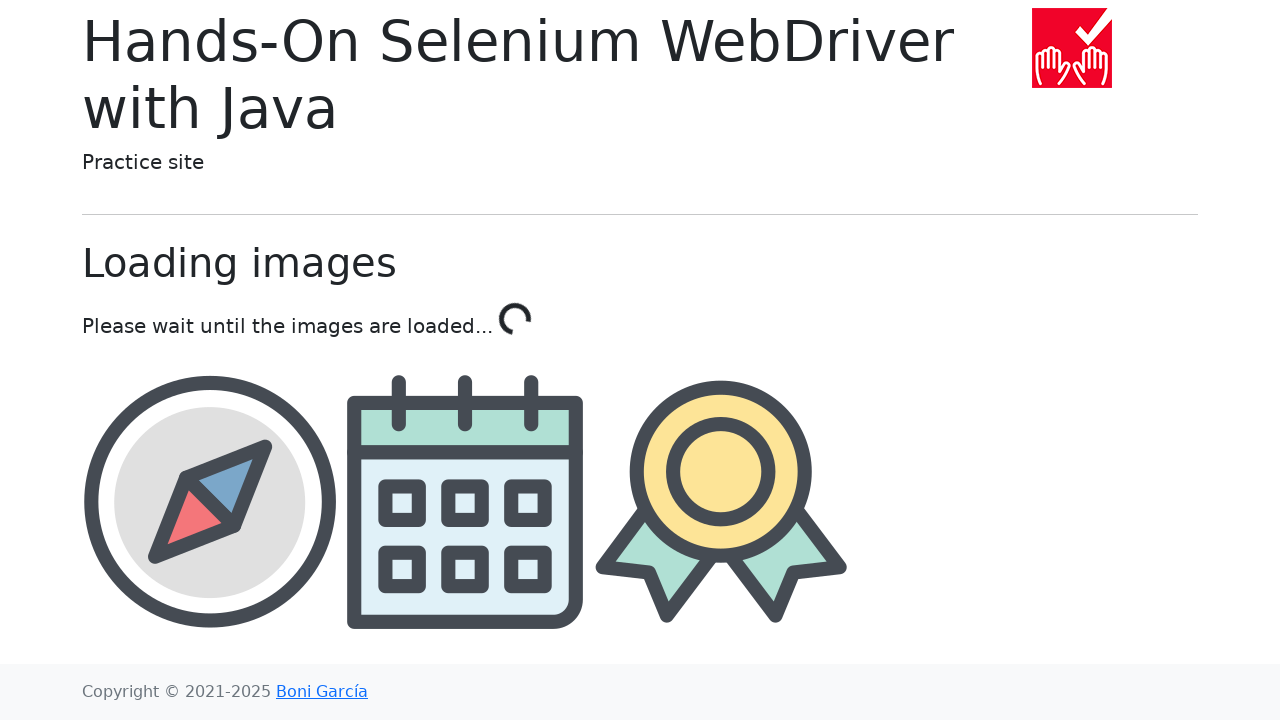

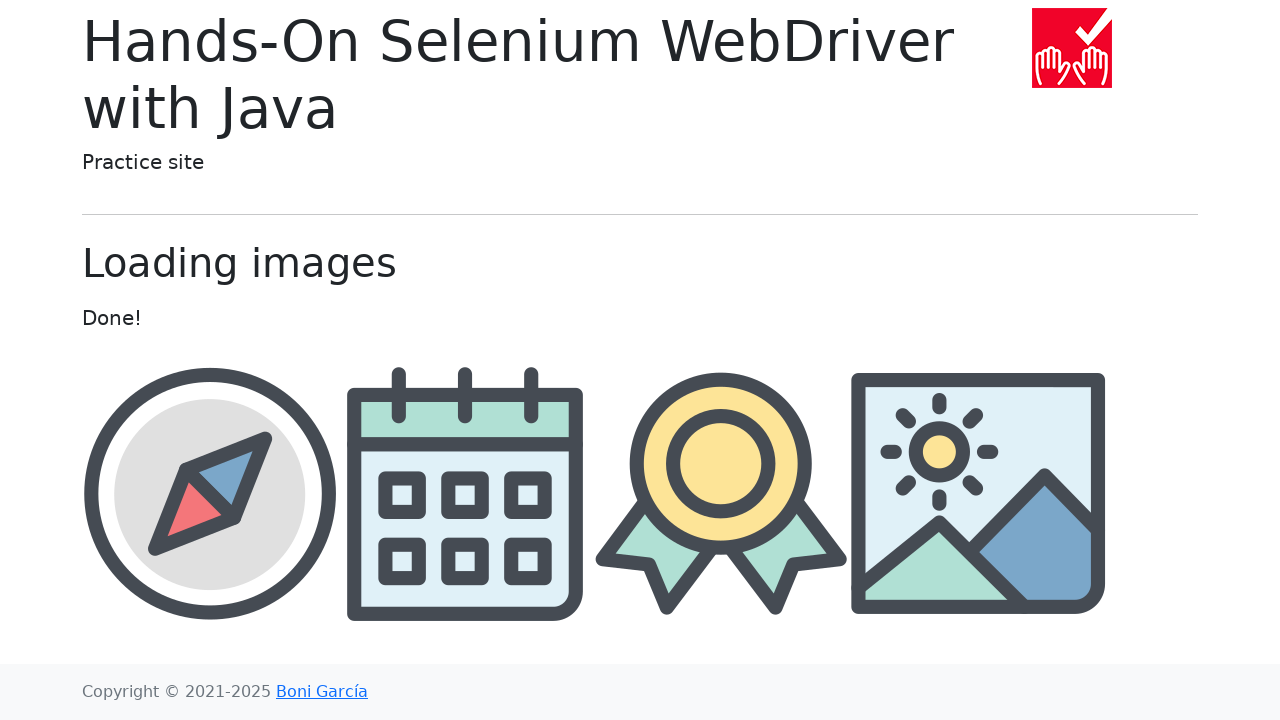